Navigates to a practice page with a web table and selects checkboxes for specific users by their usernames

Starting URL: https://selectorshub.com/xpath-practice-page/

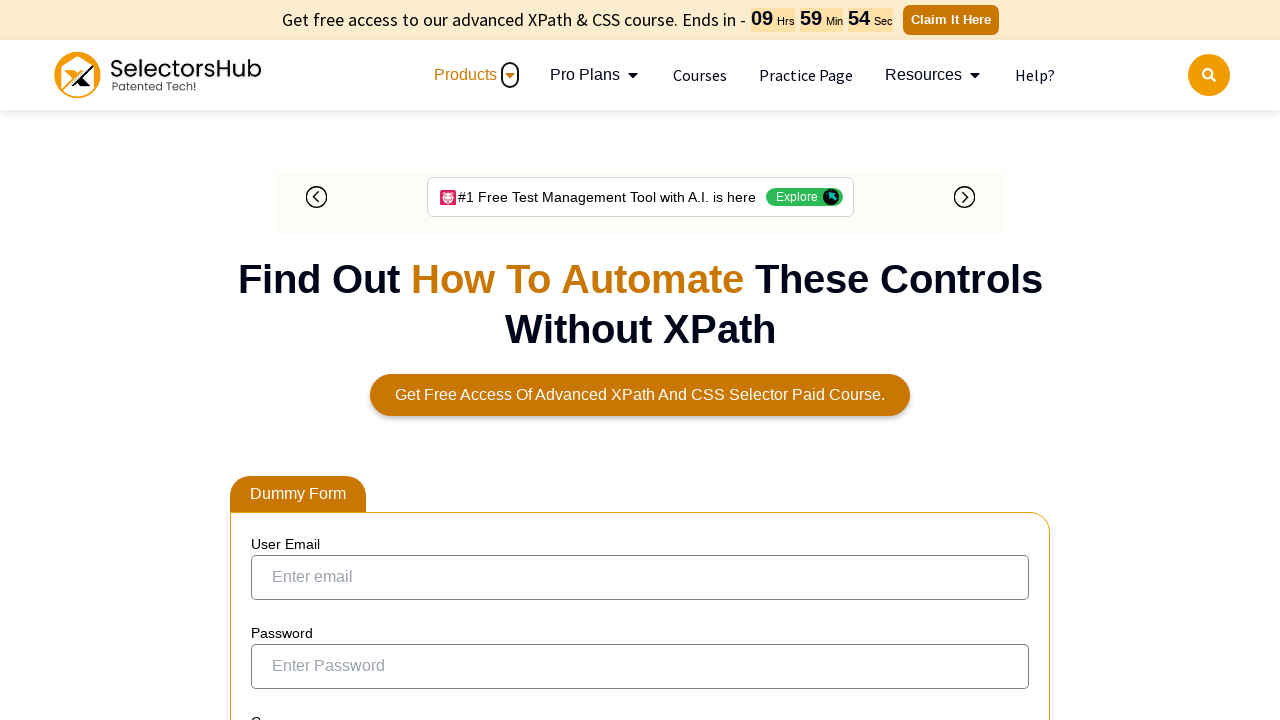

Selected checkbox for Joe.Root at (274, 353) on xpath=//a[text()='Joe.Root']/parent::td/preceding-sibling::td/input[@type='check
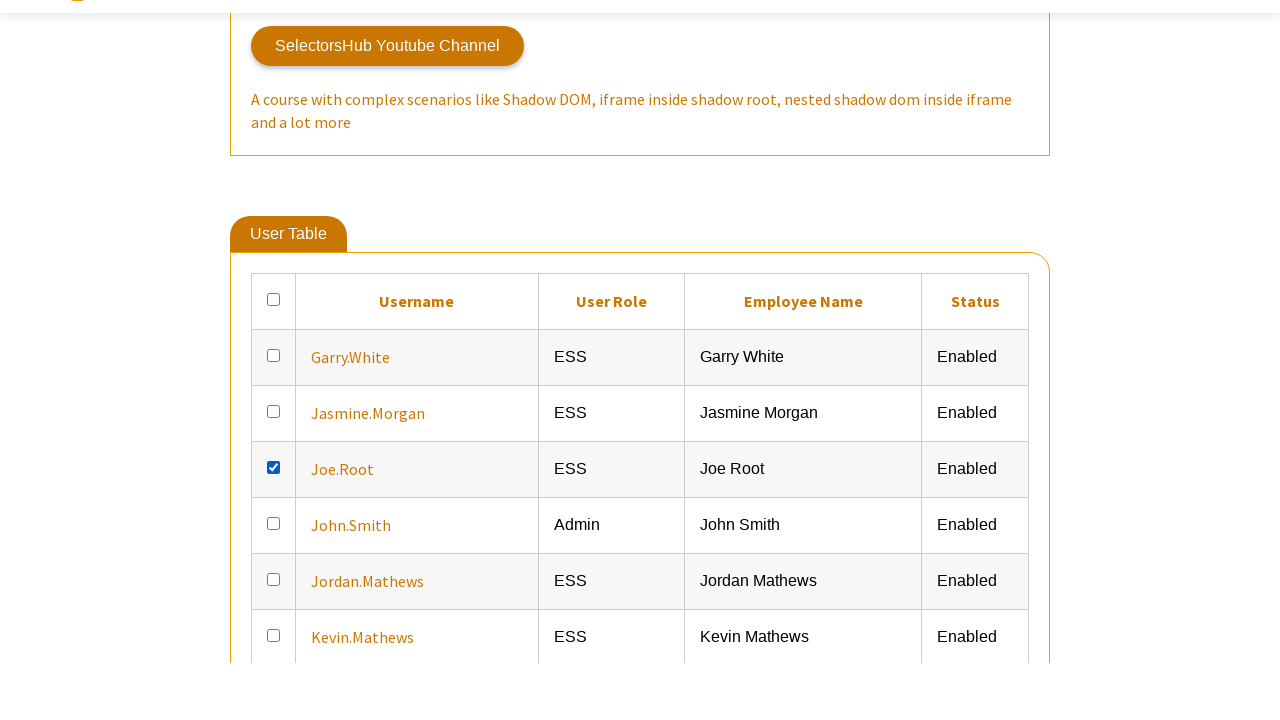

Selected checkbox for John.Smith at (274, 360) on xpath=//a[text()='John.Smith']/parent::td/preceding-sibling::td/input[@type='che
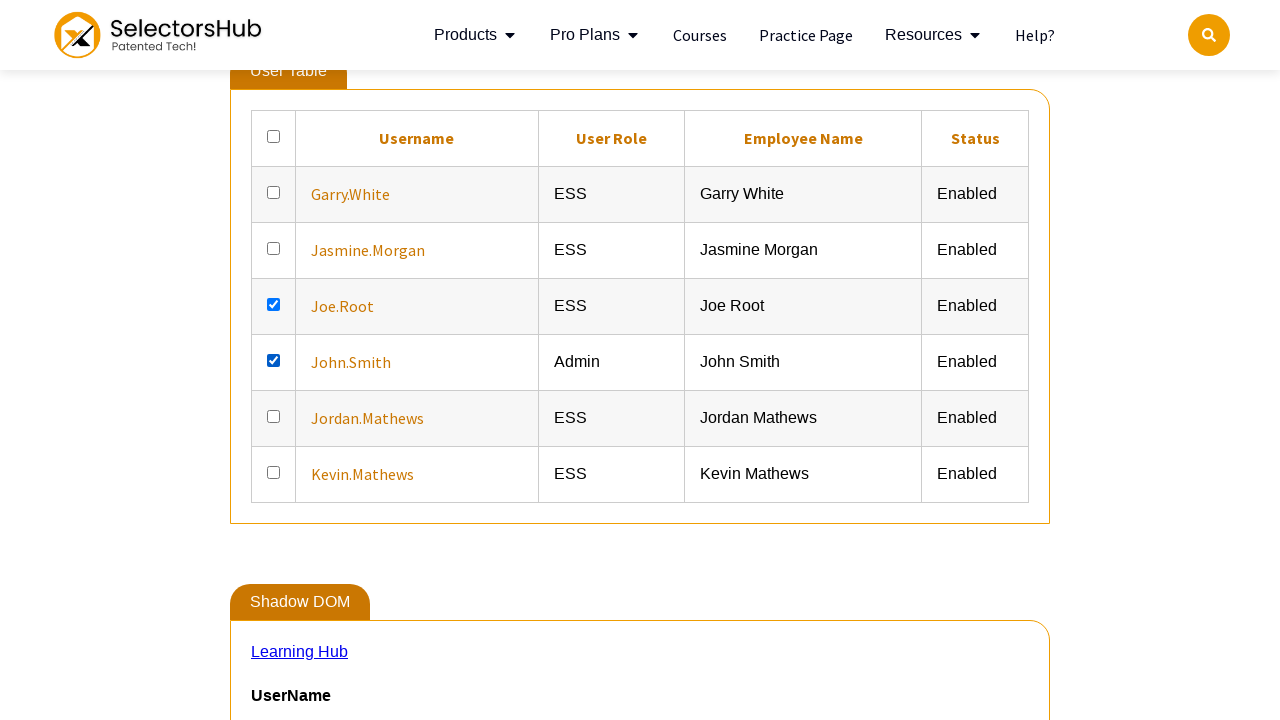

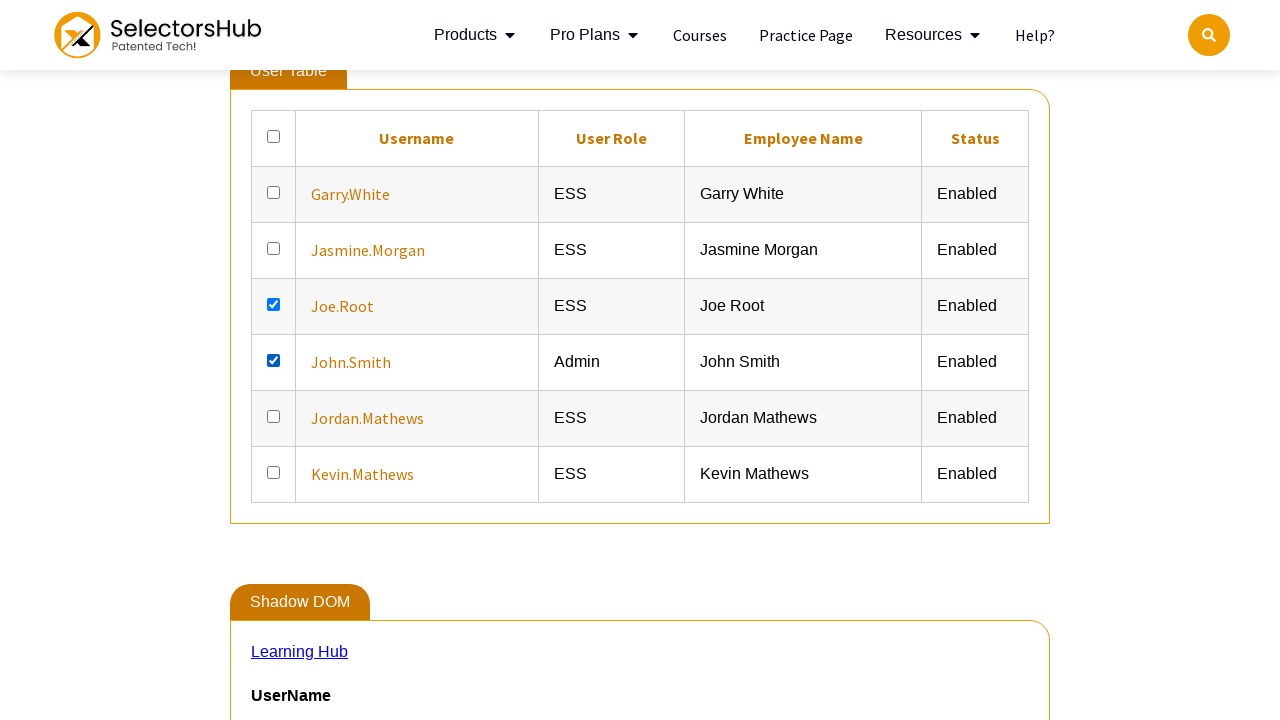